Tests iframe navigation and interaction by switching between single frames and nested frames, filling text inputs in each frame

Starting URL: https://demo.automationtesting.in/Frames.html

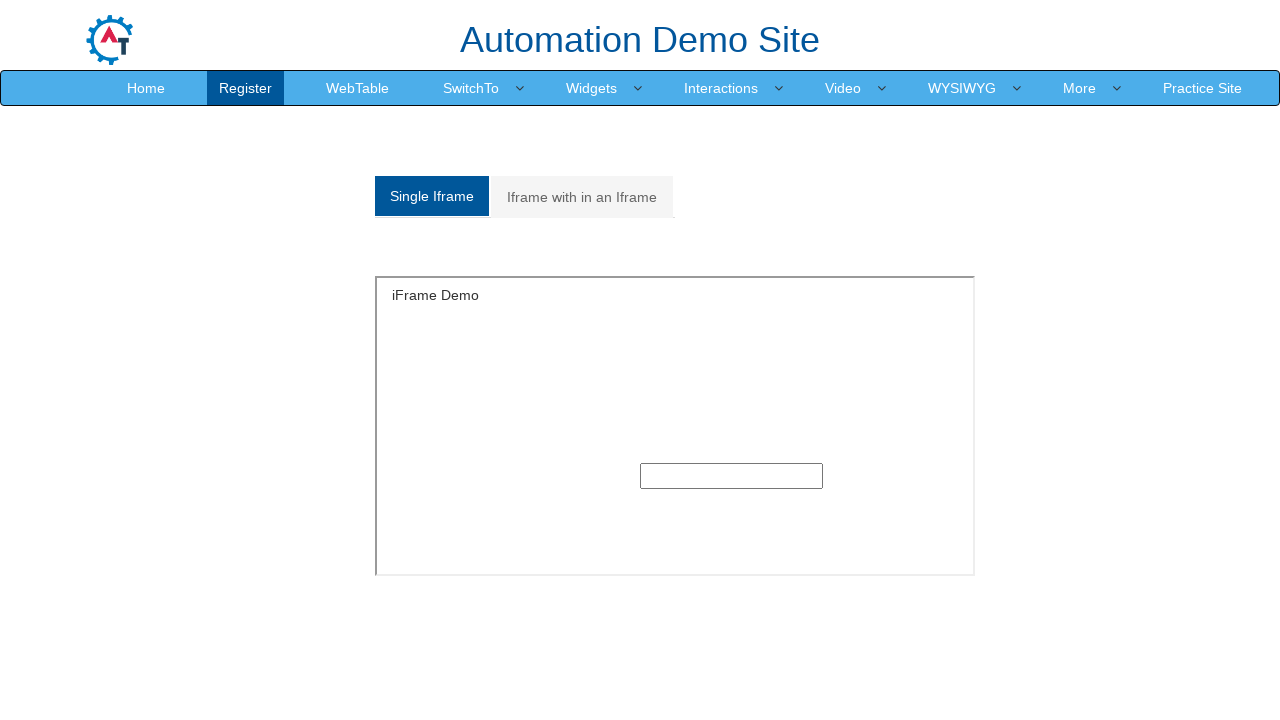

Located single iframe with id 'singleframe'
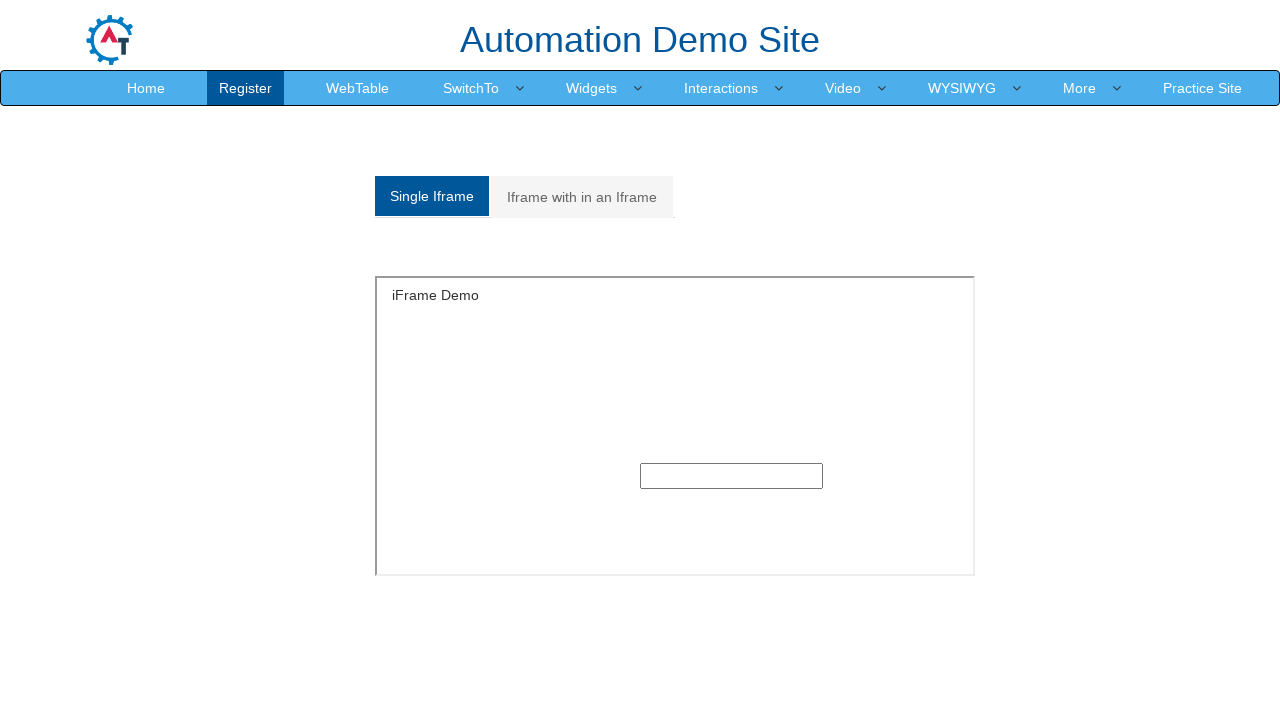

Filled text input in single frame with 'fdgafadhfg' on iframe[id='singleframe'] >> internal:control=enter-frame >> input[type='text']
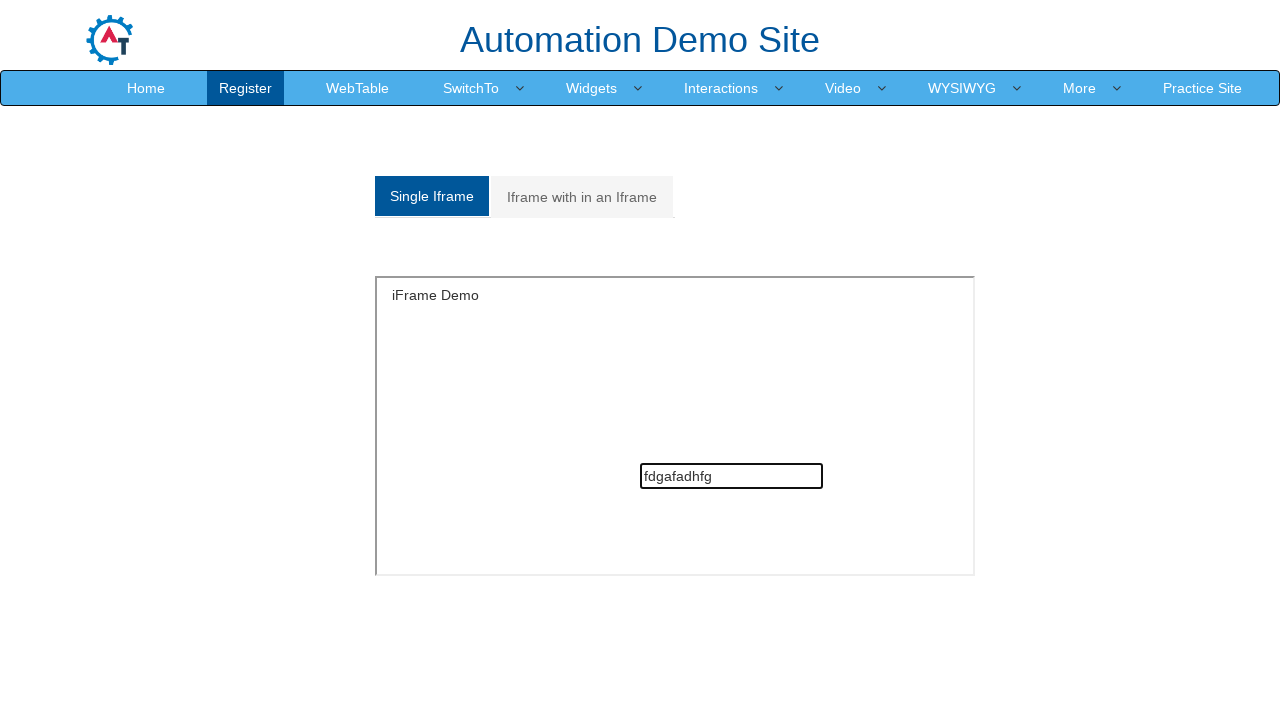

Clicked on 'Iframe with in an Iframe' tab to switch to nested frames at (582, 197) on a:text('Iframe with in an Iframe')
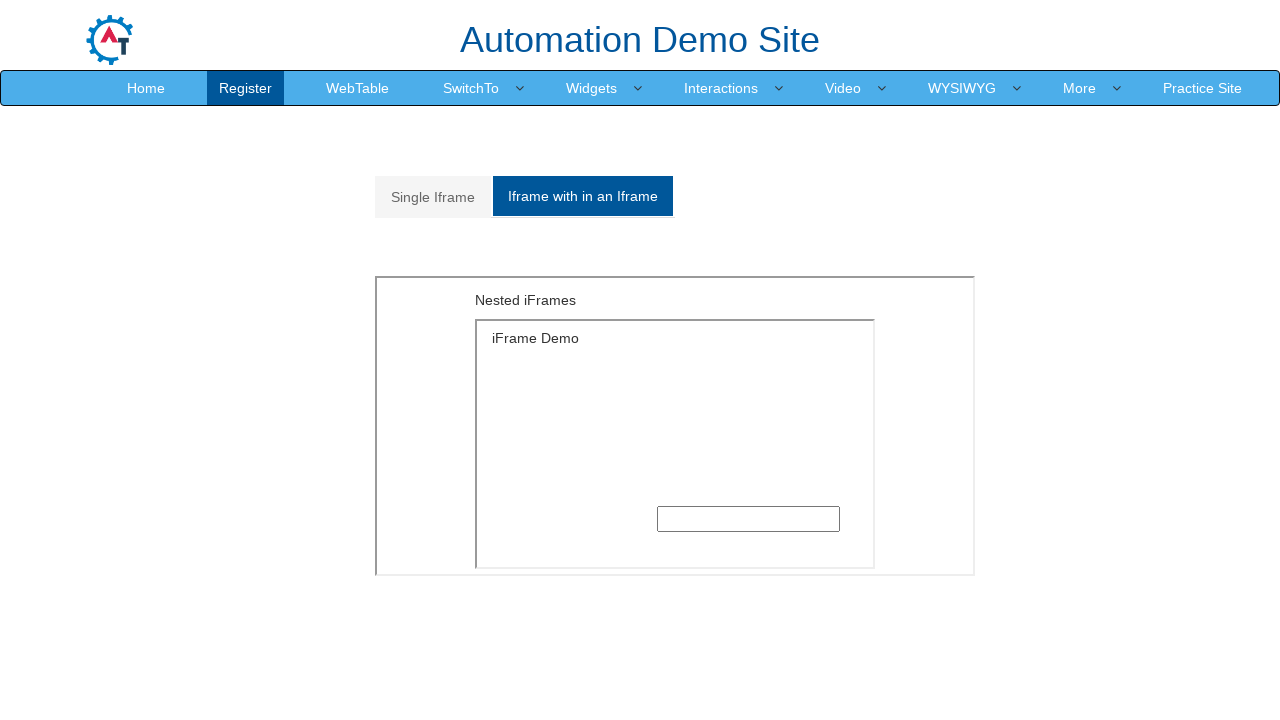

Located outer iframe with src 'MultipleFrames.html'
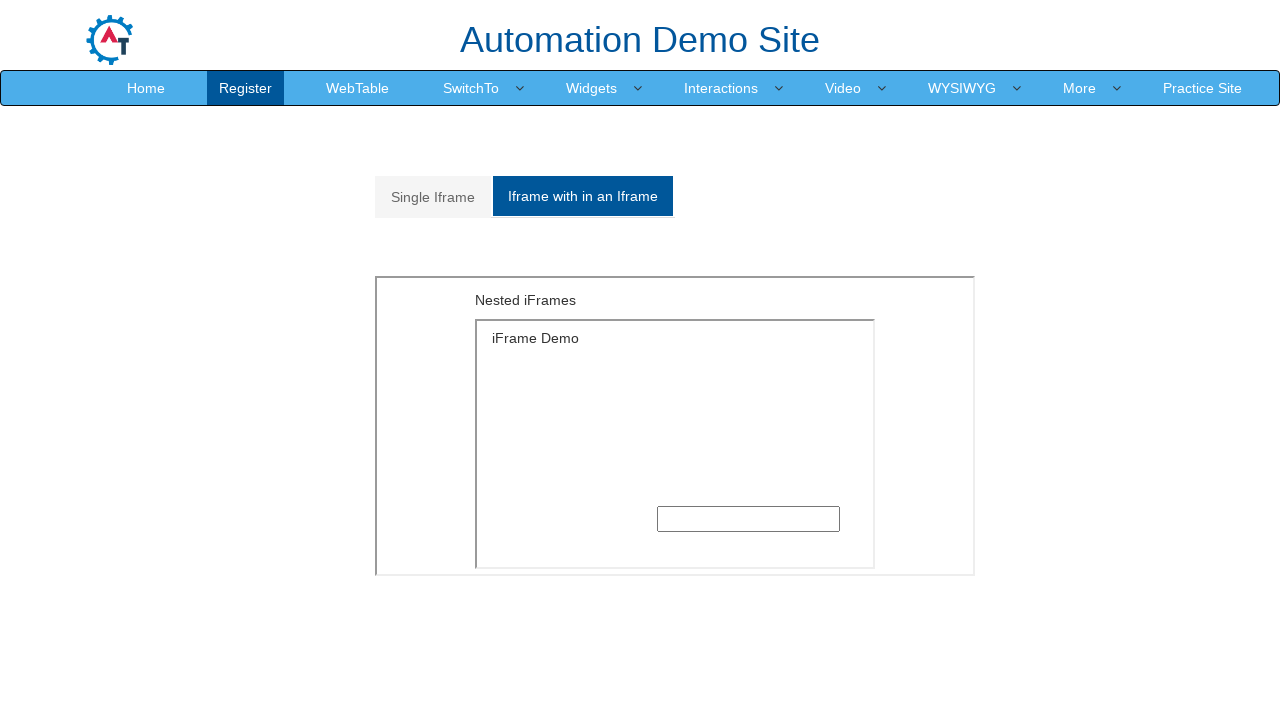

Located inner iframe within outer frame using xpath
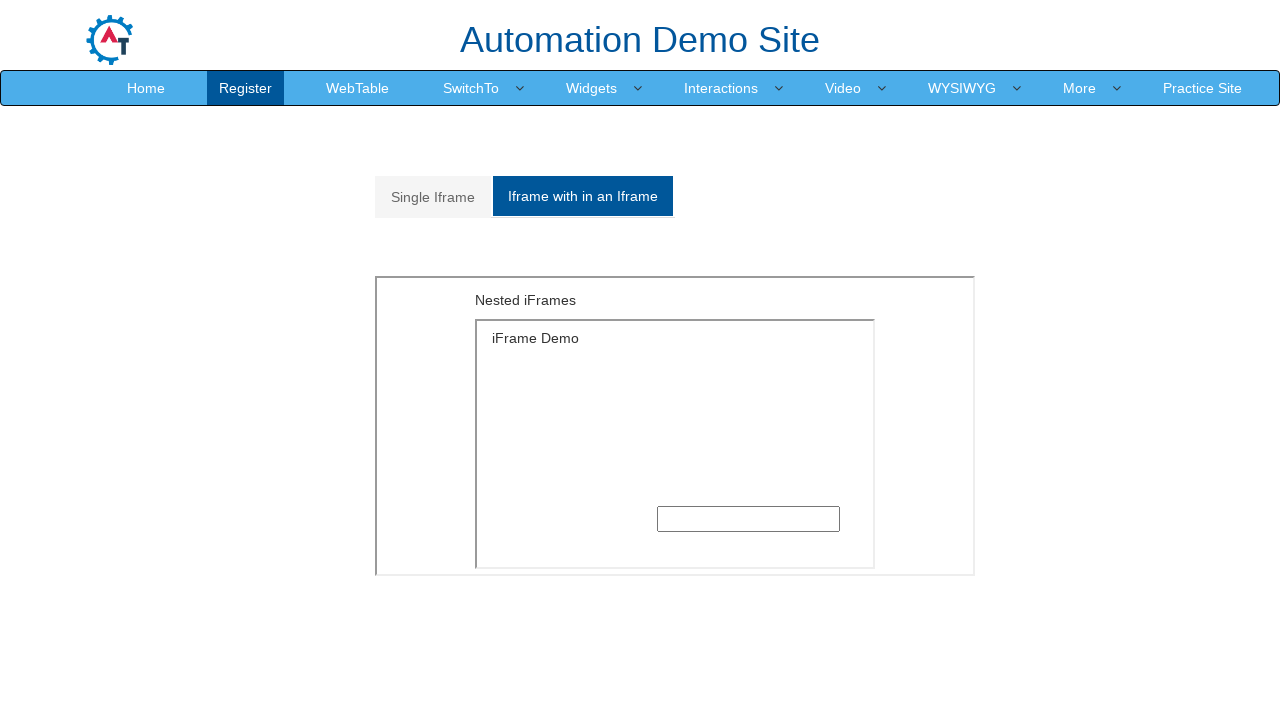

Filled text input in nested inner frame with 'sgdhf' on iframe[src='MultipleFrames.html'] >> internal:control=enter-frame >> xpath=//div
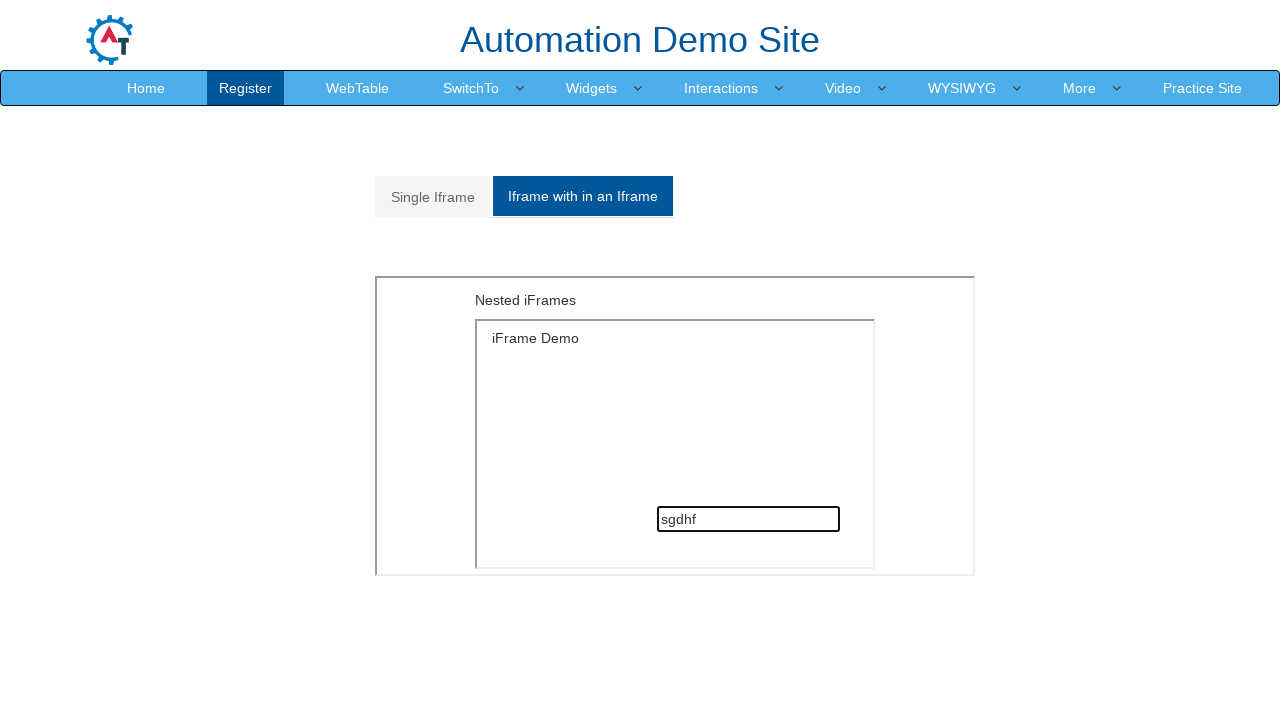

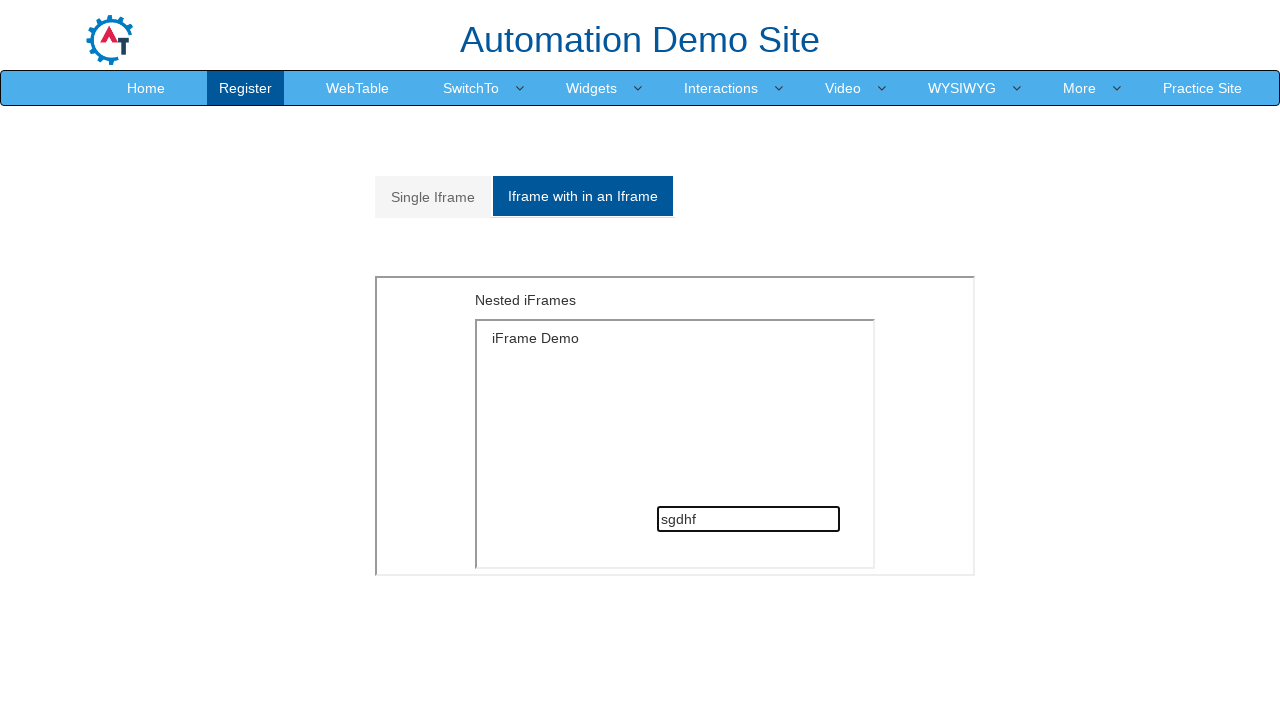